Tests scrolling functionality by scrolling to a specific element on the page

Starting URL: https://www.softwaretestingmaterial.com/inheritance-in-java/

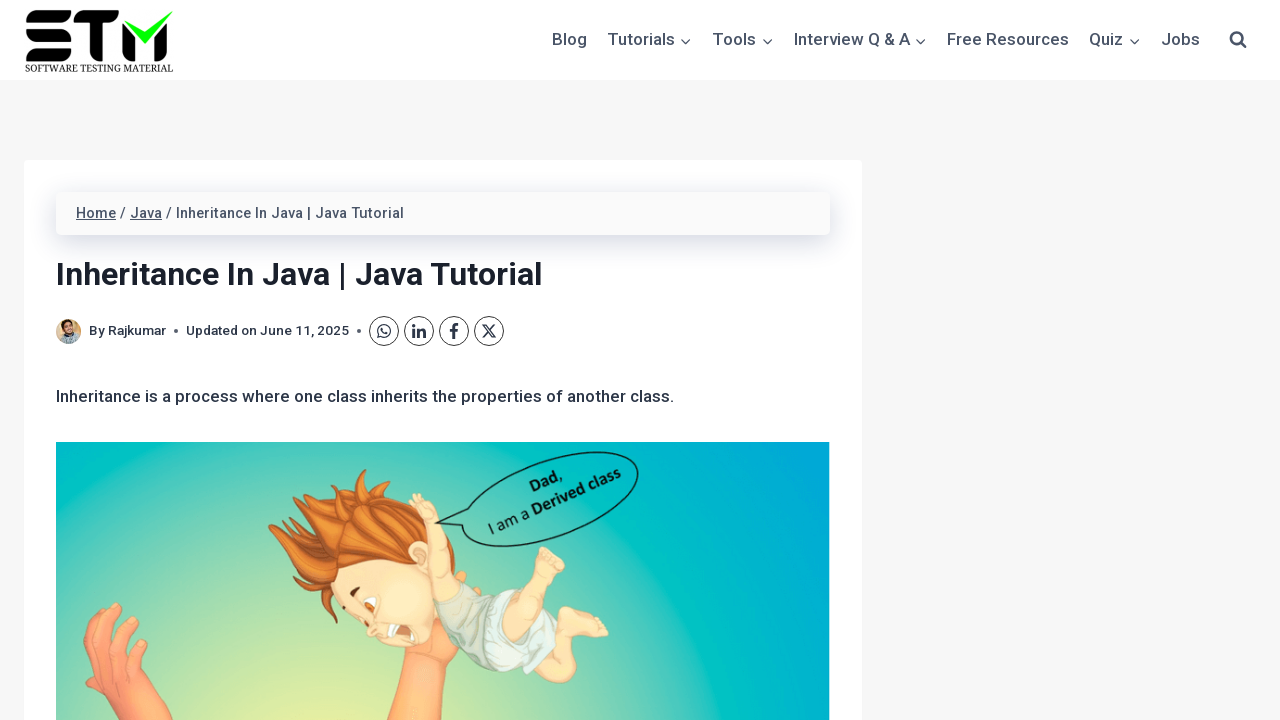

Located the Sitemap link element
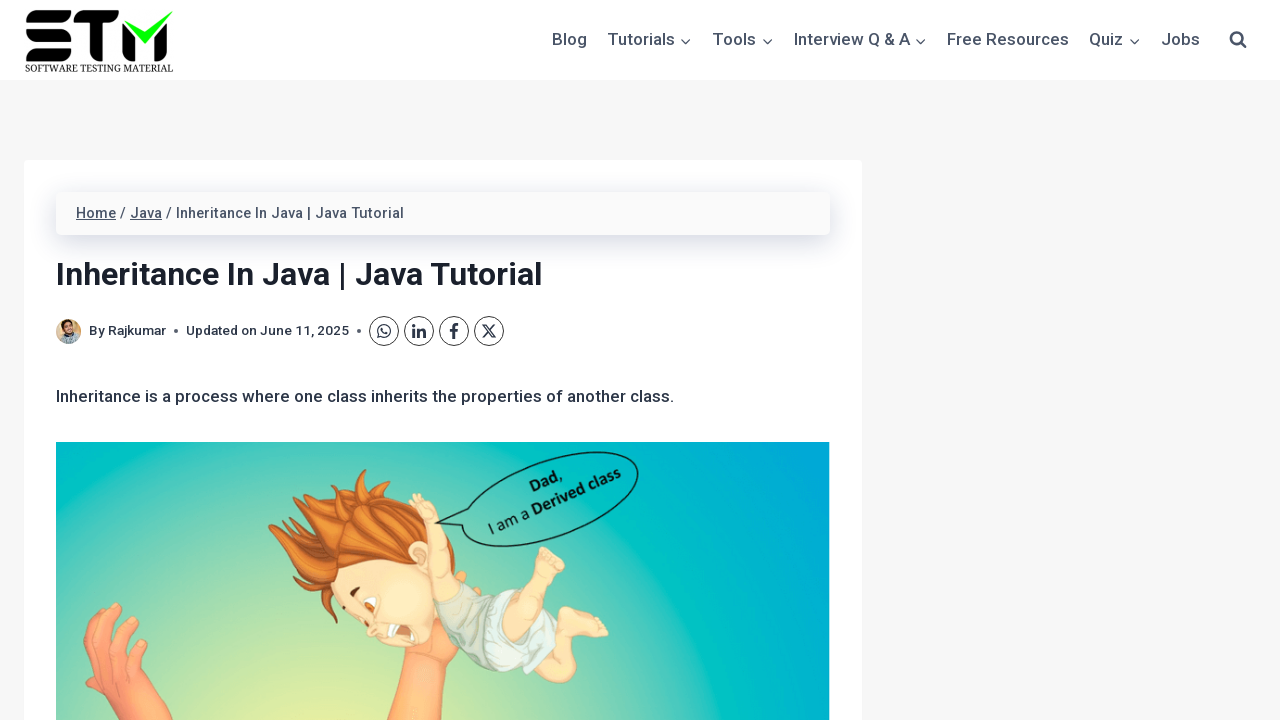

Scrolled to Sitemap link by moving mouse to the element
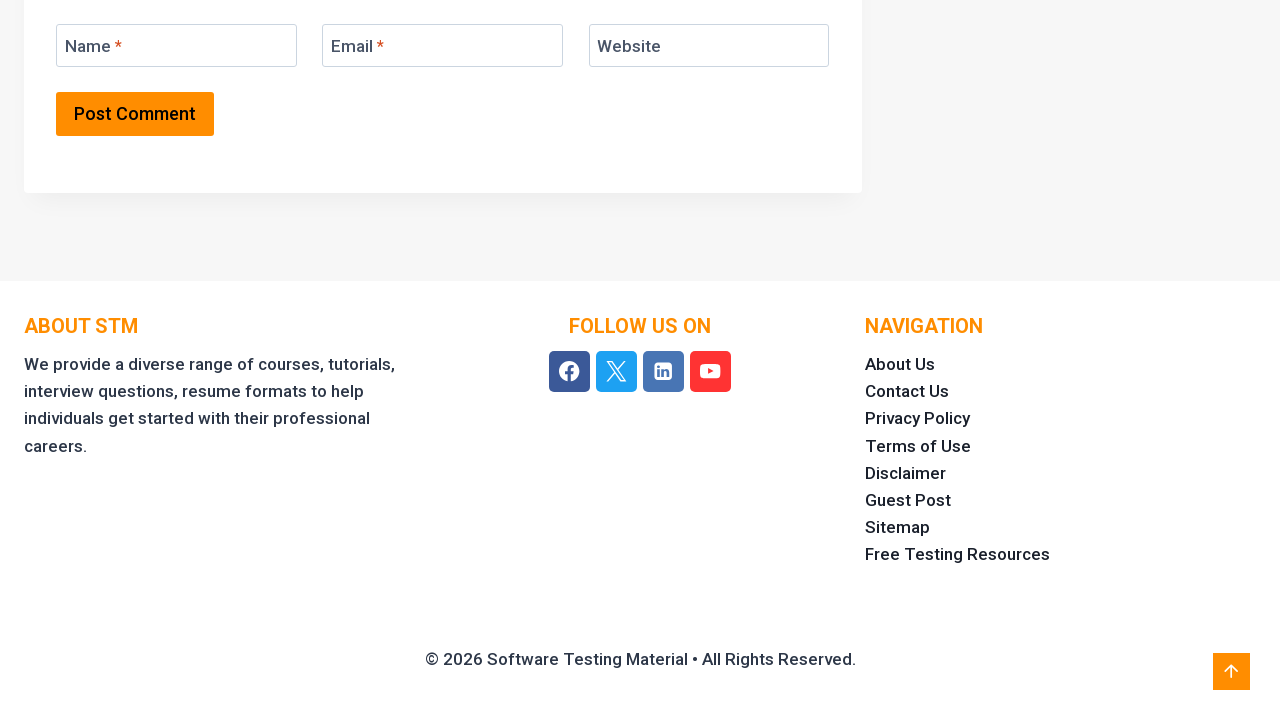

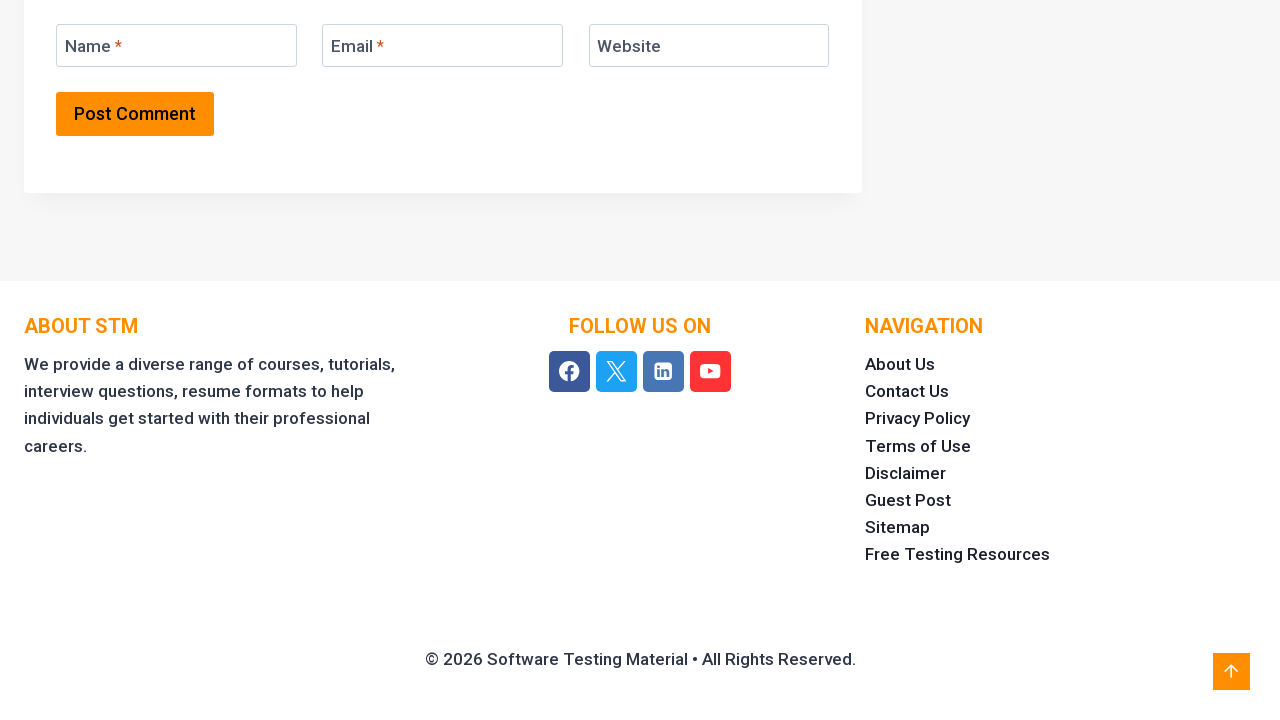